Tests dynamic element loading by clicking a button and waiting for a paragraph element to appear on the page

Starting URL: https://testeroprogramowania.github.io/selenium/wait2.html

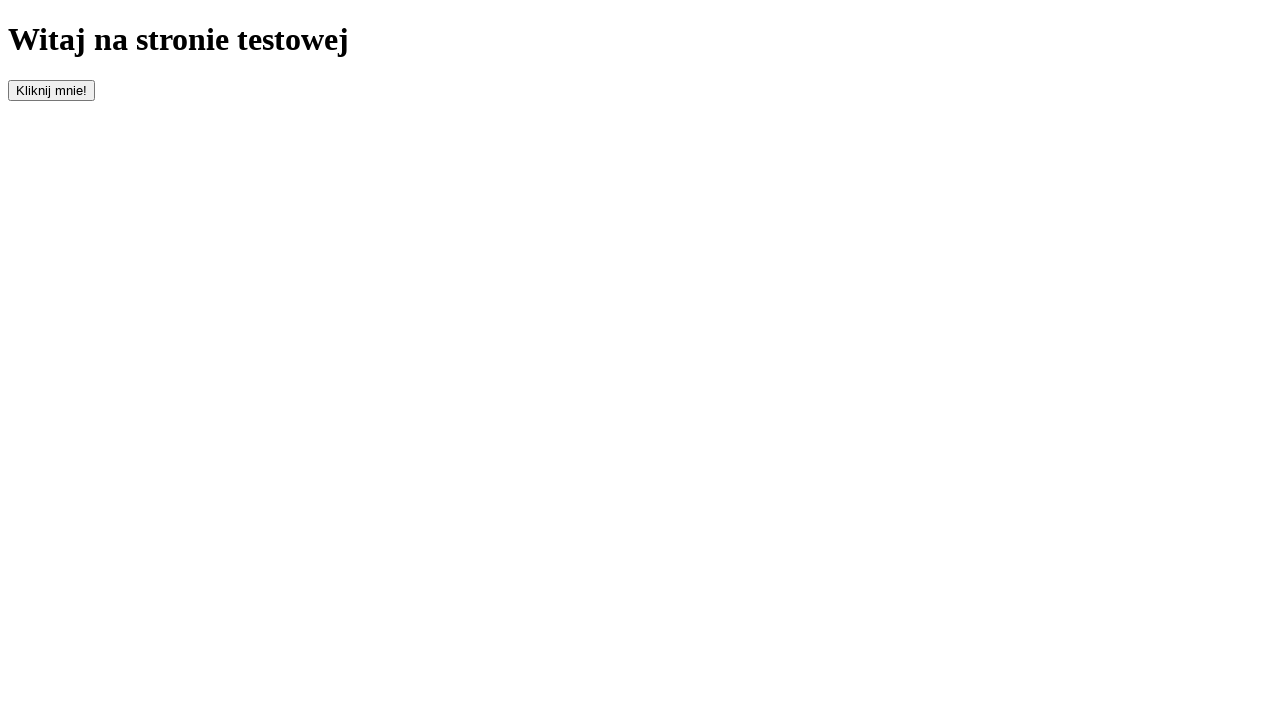

Clicked button to trigger dynamic element loading at (52, 90) on #clickOnMe
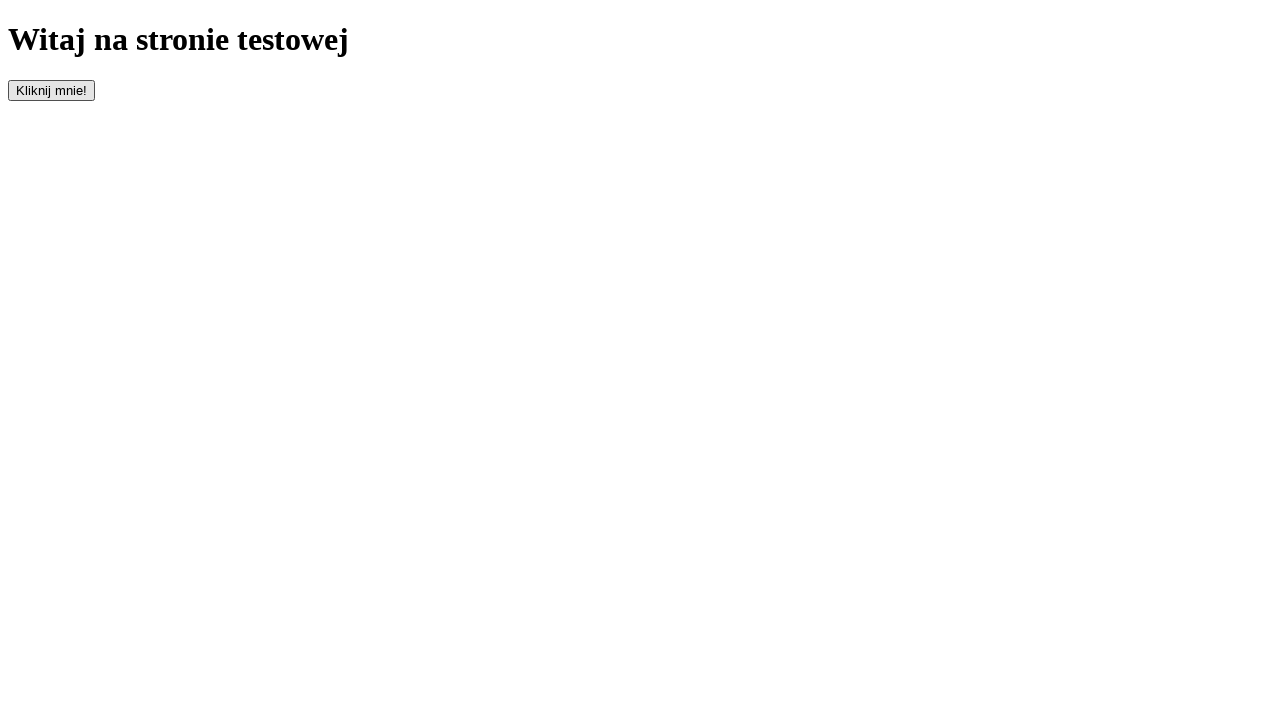

Waited for paragraph element to appear
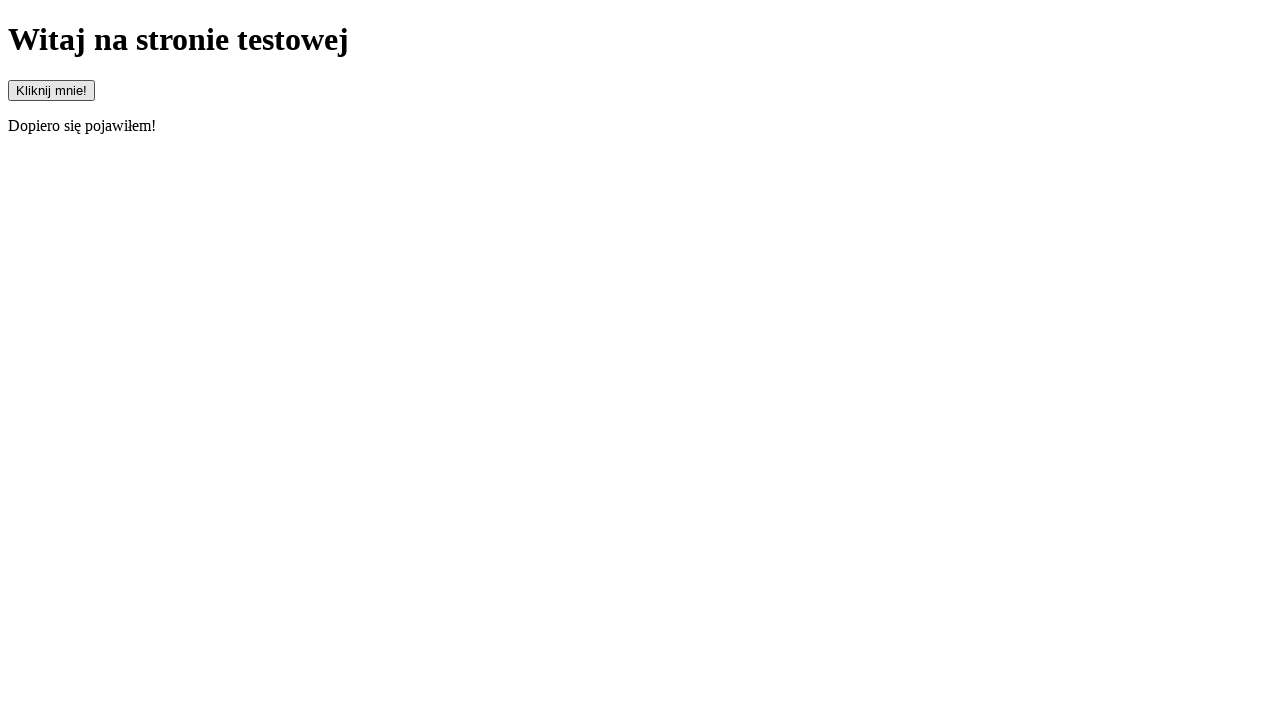

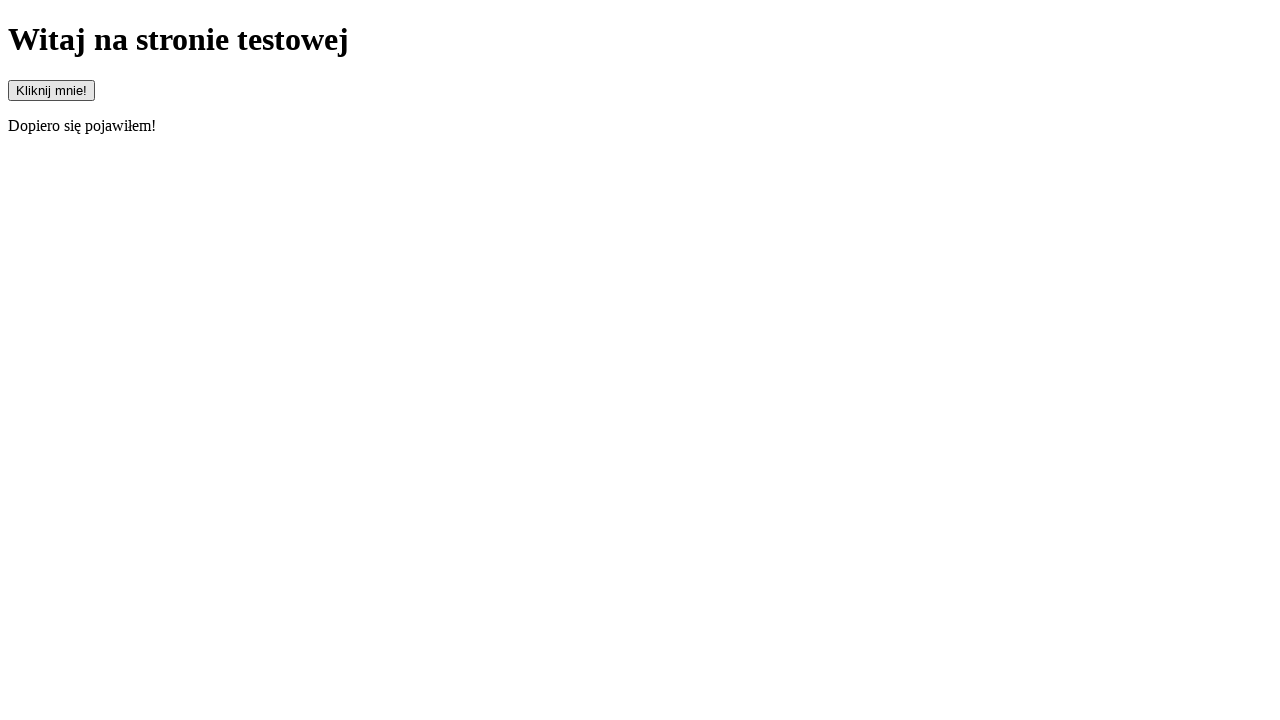